Verifies UI elements on the NextBaseCRM login page including the "Remember me" label text, "Forgot your password?" link text, and the href attribute of the forgot password link.

Starting URL: https://login1.nextbasecrm.com/

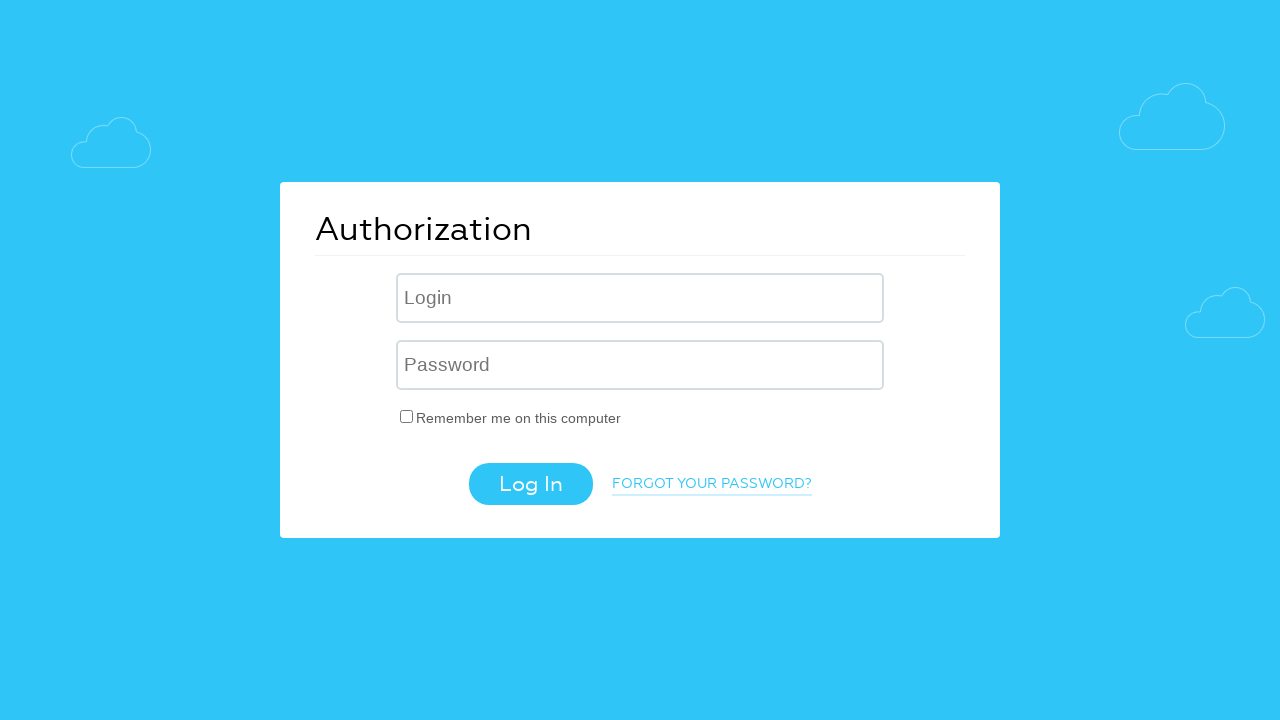

Waited for 'Remember me' checkbox label to load on NextBaseCRM login page
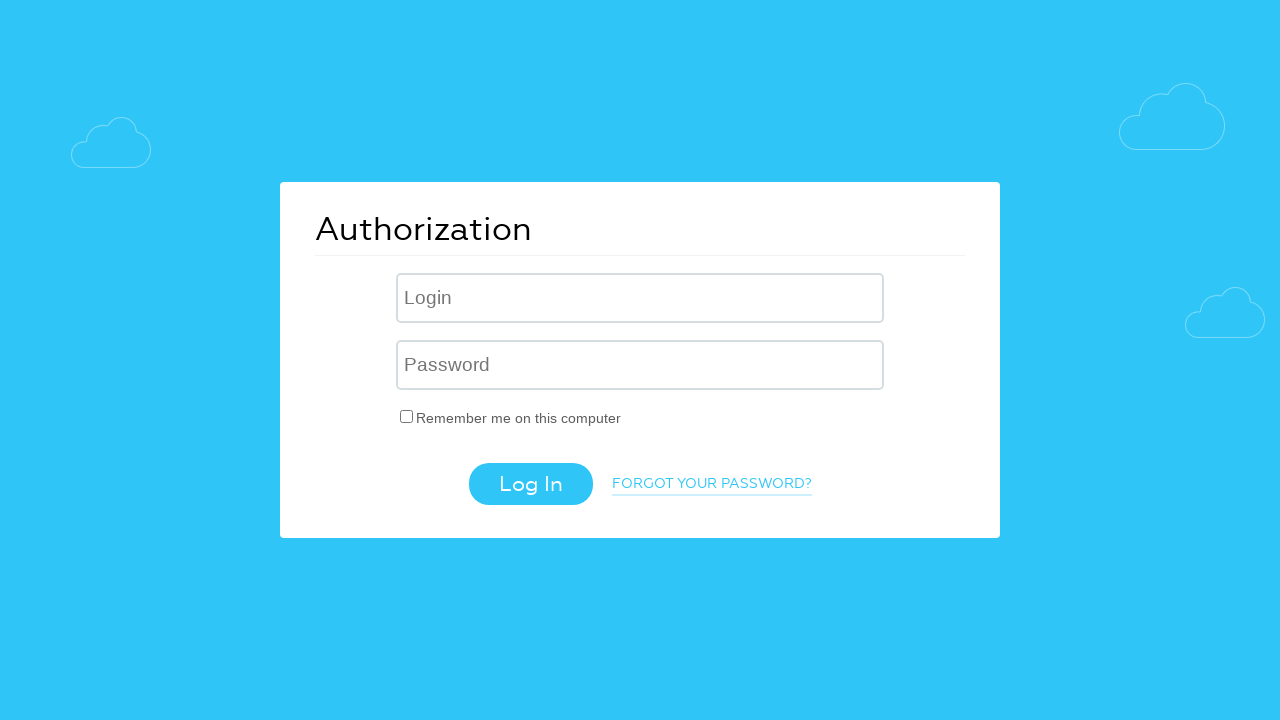

Located 'Remember me' checkbox label element
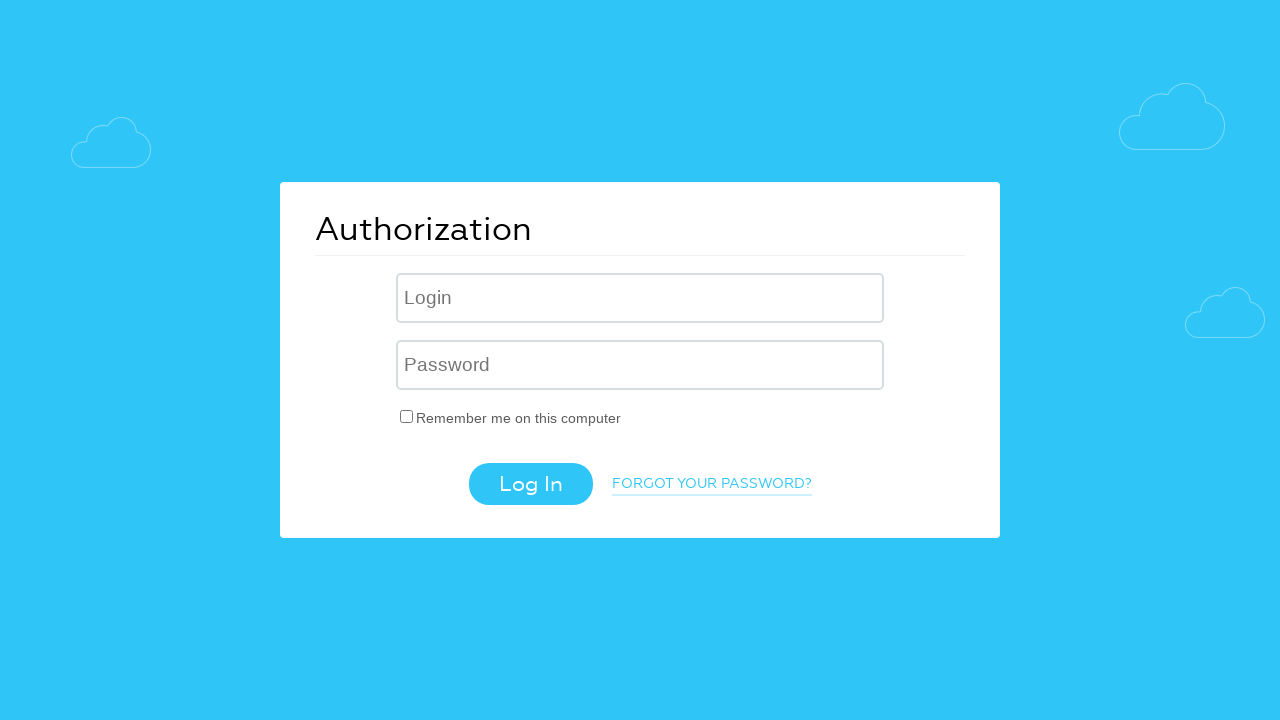

Retrieved 'Remember me' label text: 'Remember me on this computer'
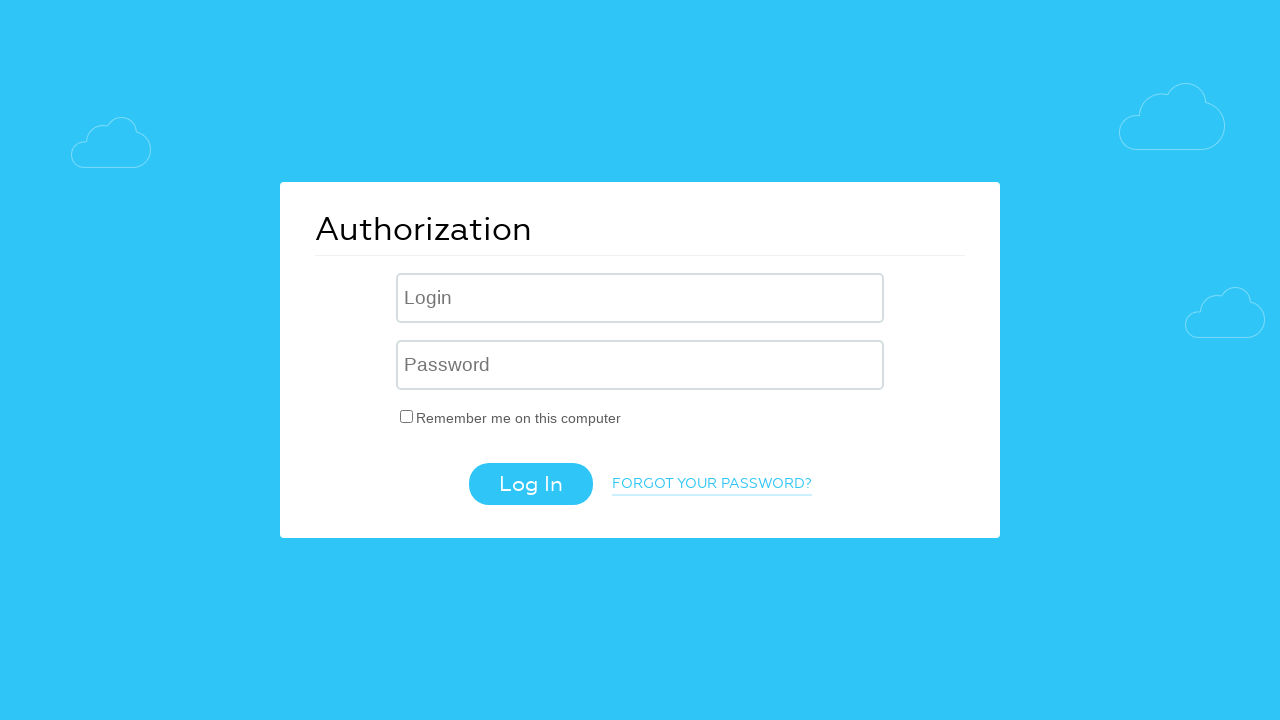

Verified 'Remember me' label text matches expected value
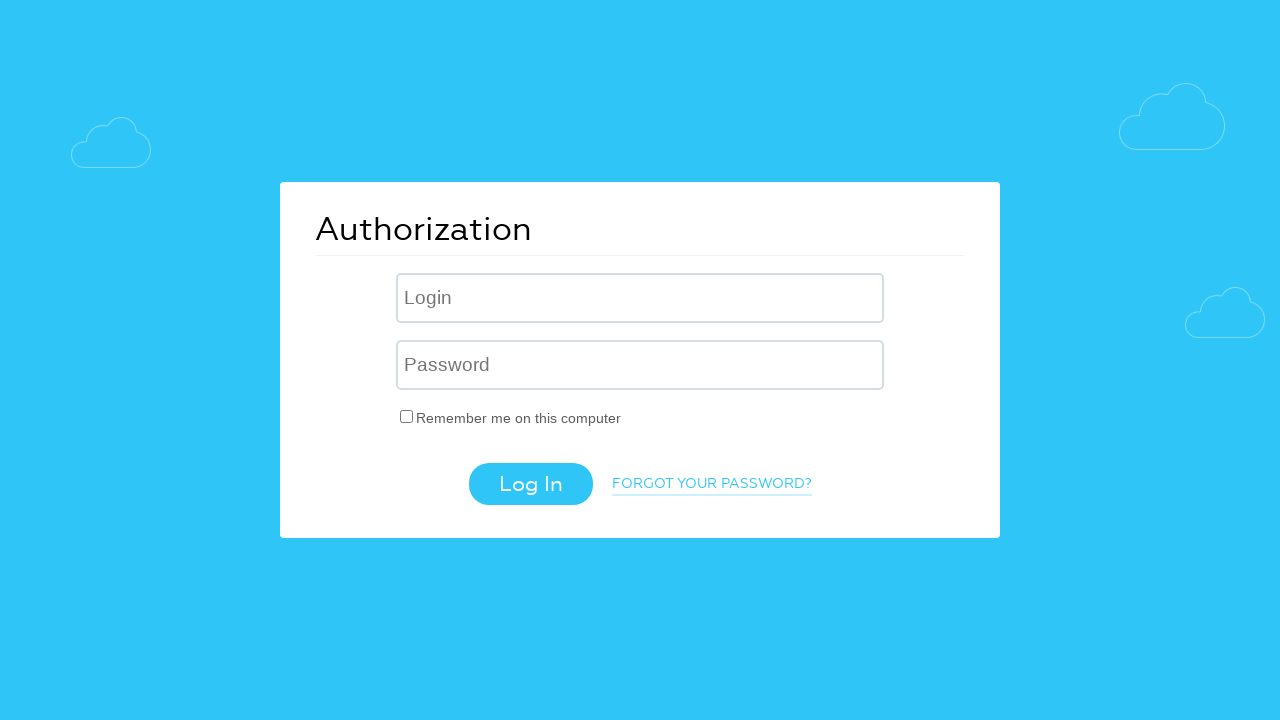

Located 'Forgot your password?' link element
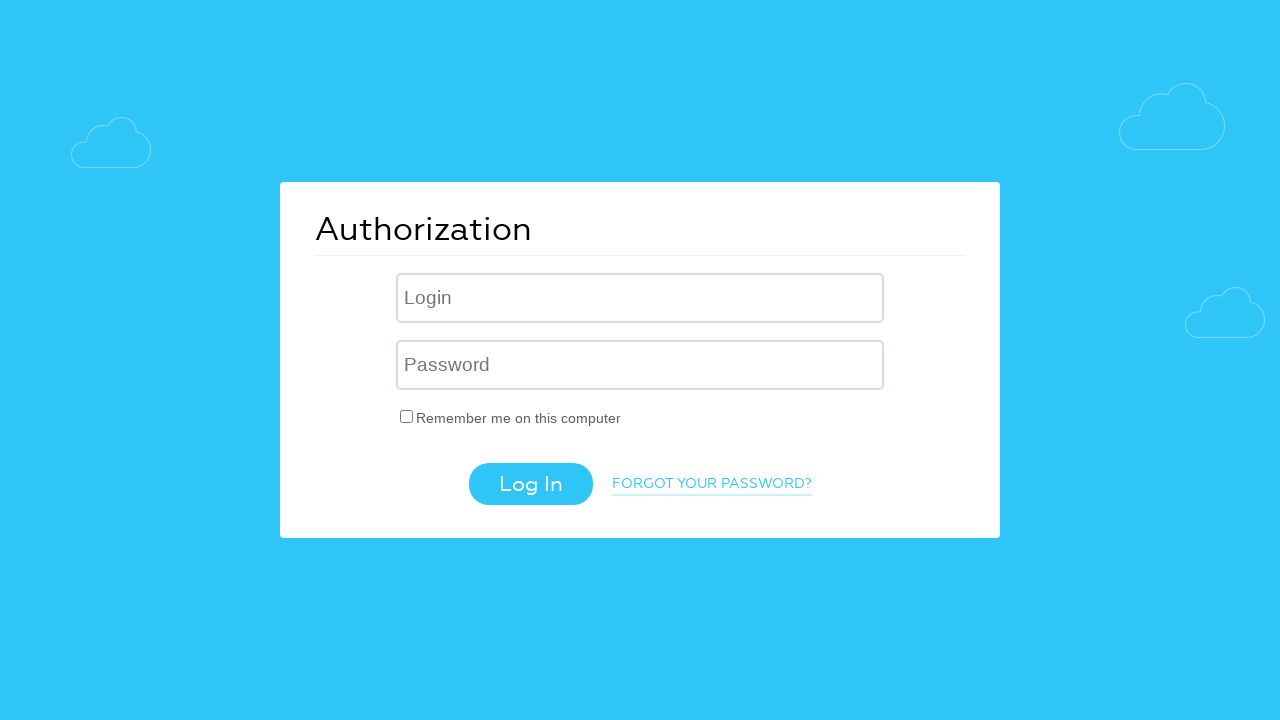

Retrieved 'Forgot your password?' link text: 'Forgot your password?'
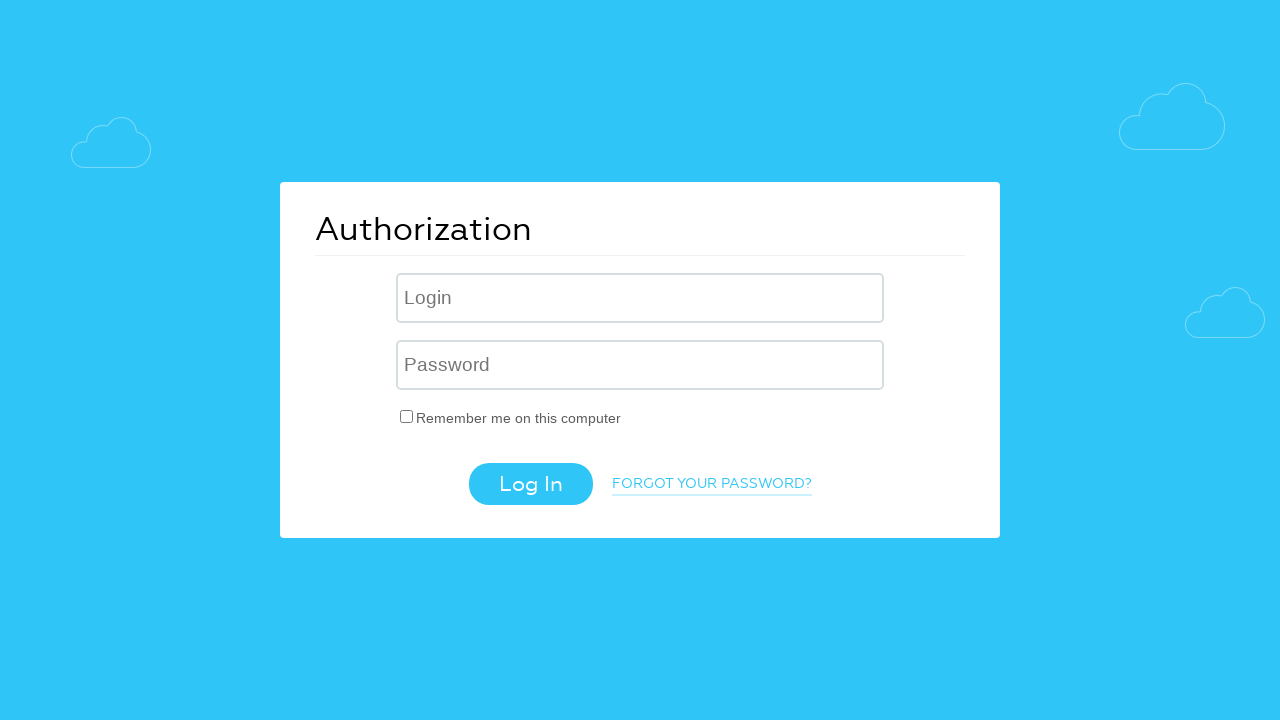

Verified 'Forgot your password?' link text matches expected value
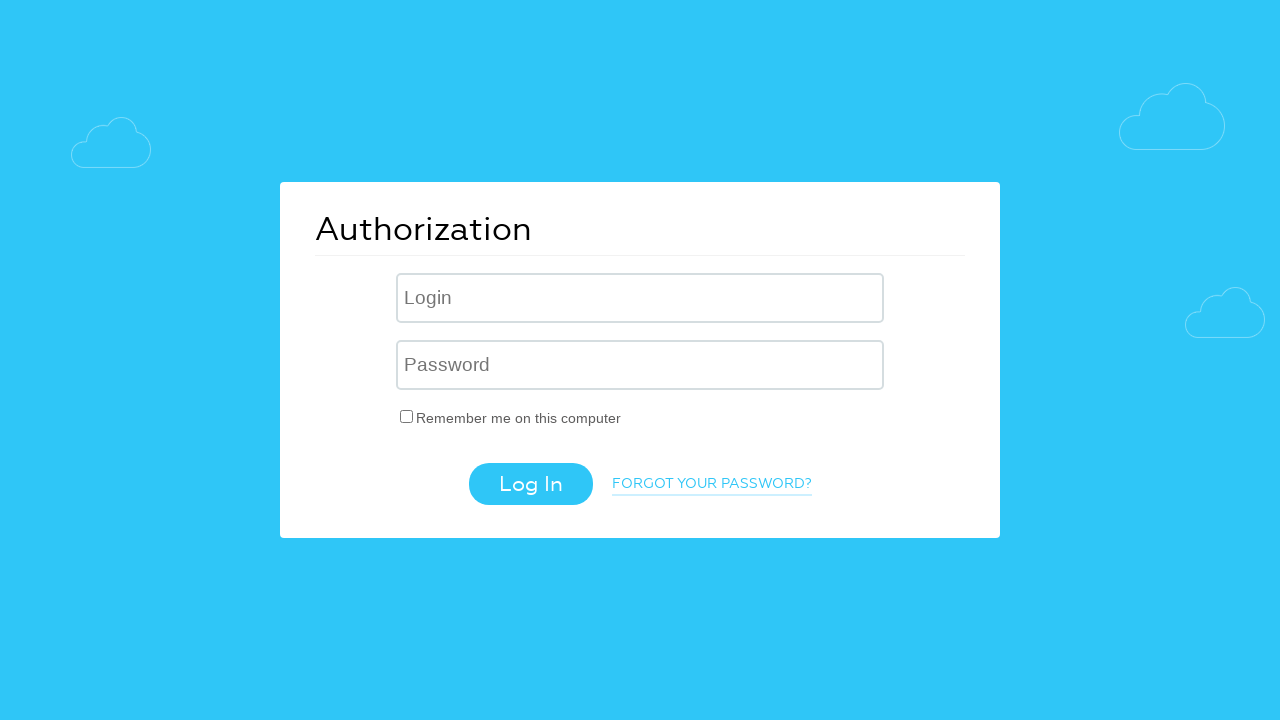

Retrieved 'Forgot your password?' link href attribute: '/?forgot_password=yes'
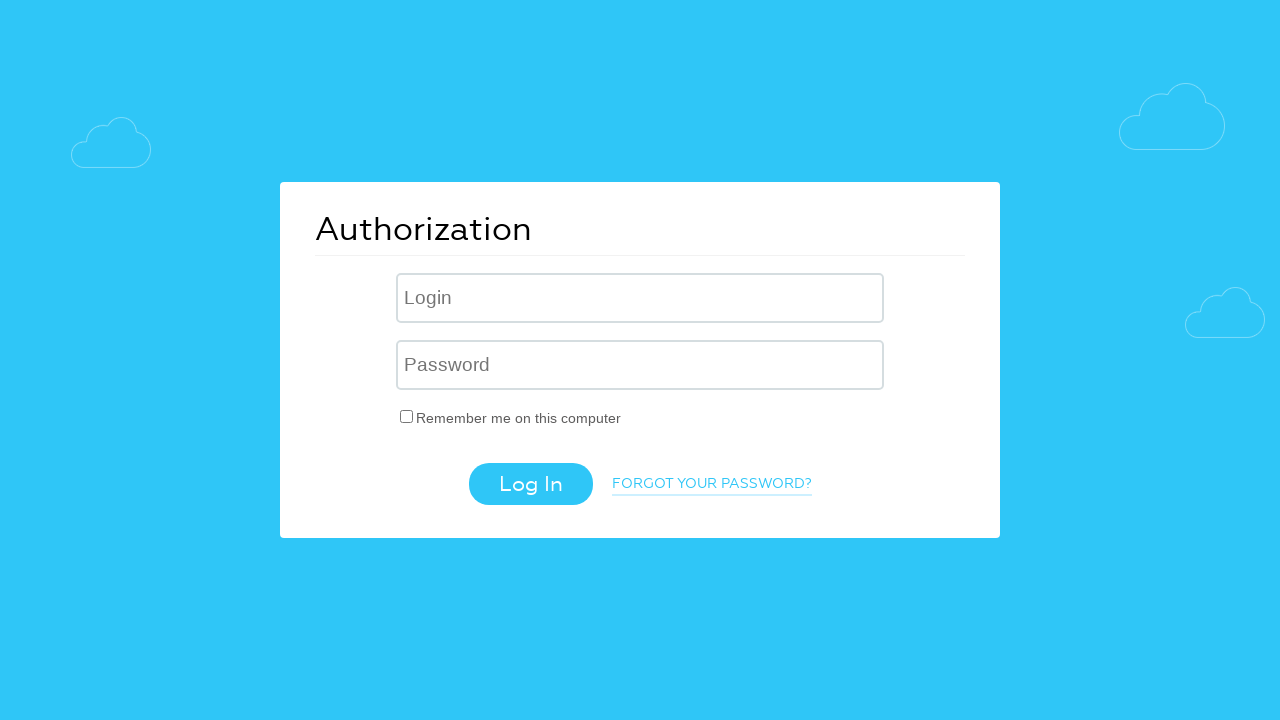

Verified href attribute contains 'forgot_password=yes'
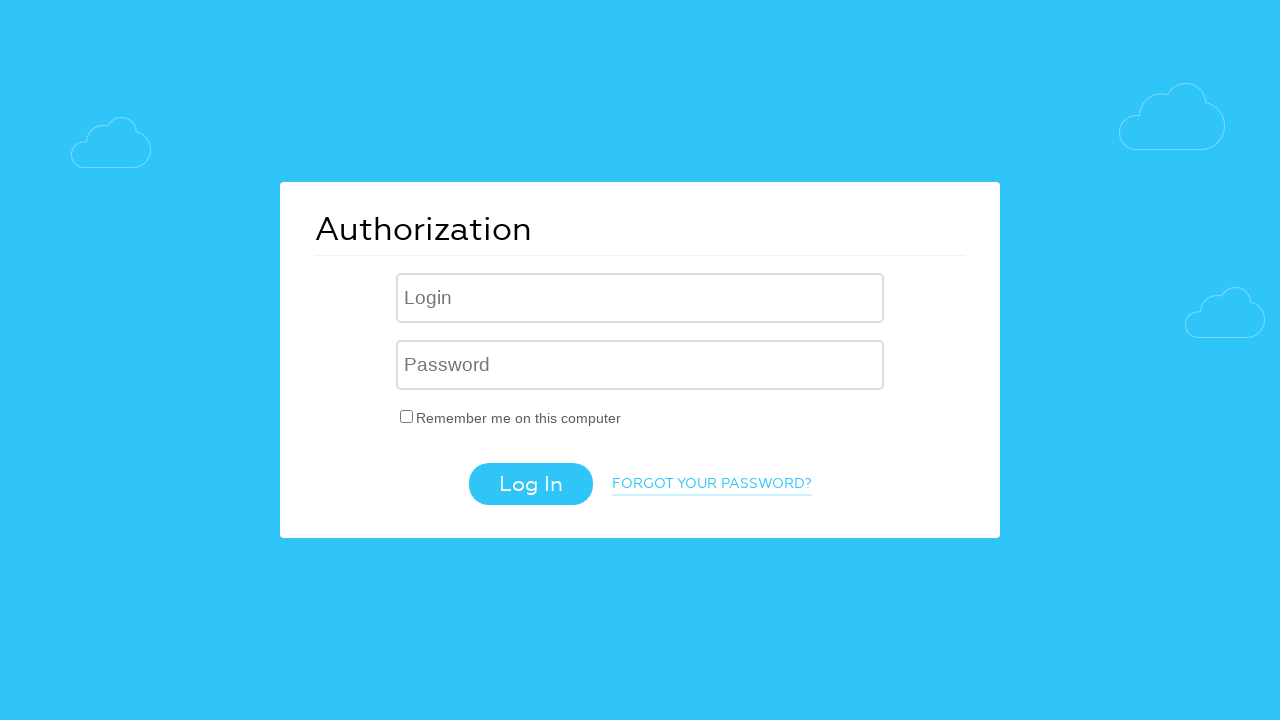

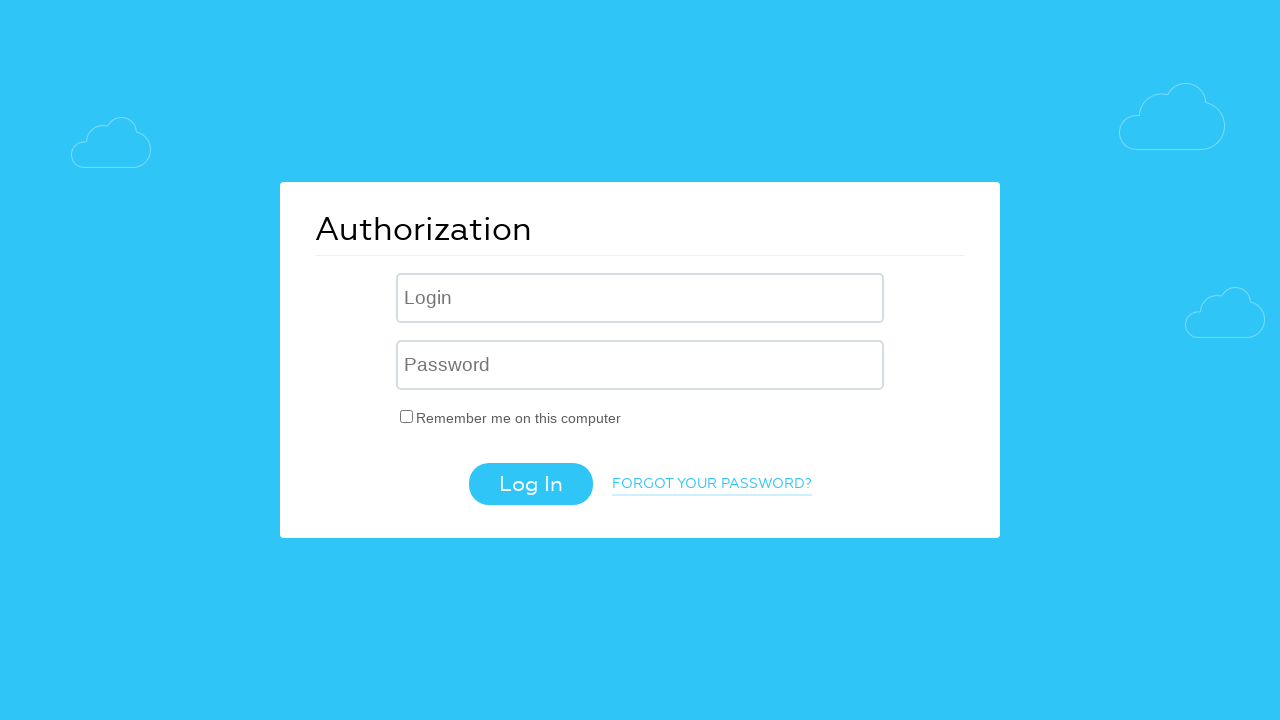